Tests a vegetable/grocery shopping site by searching for products containing 'ca', verifying 4 products are visible, adding items to cart by index and by product name (Cashews), and verifying the brand text displays correctly.

Starting URL: https://rahulshettyacademy.com/seleniumPractise/#/

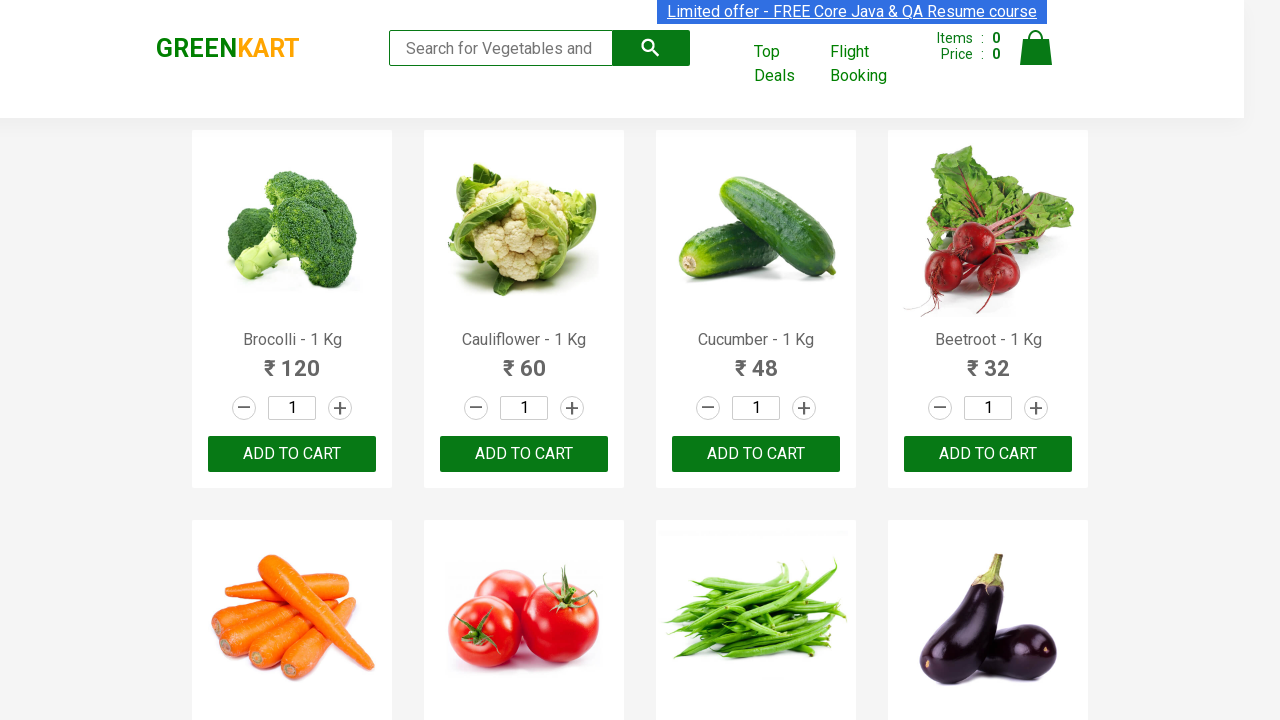

Filled search box with 'ca' to filter products on .search-keyword
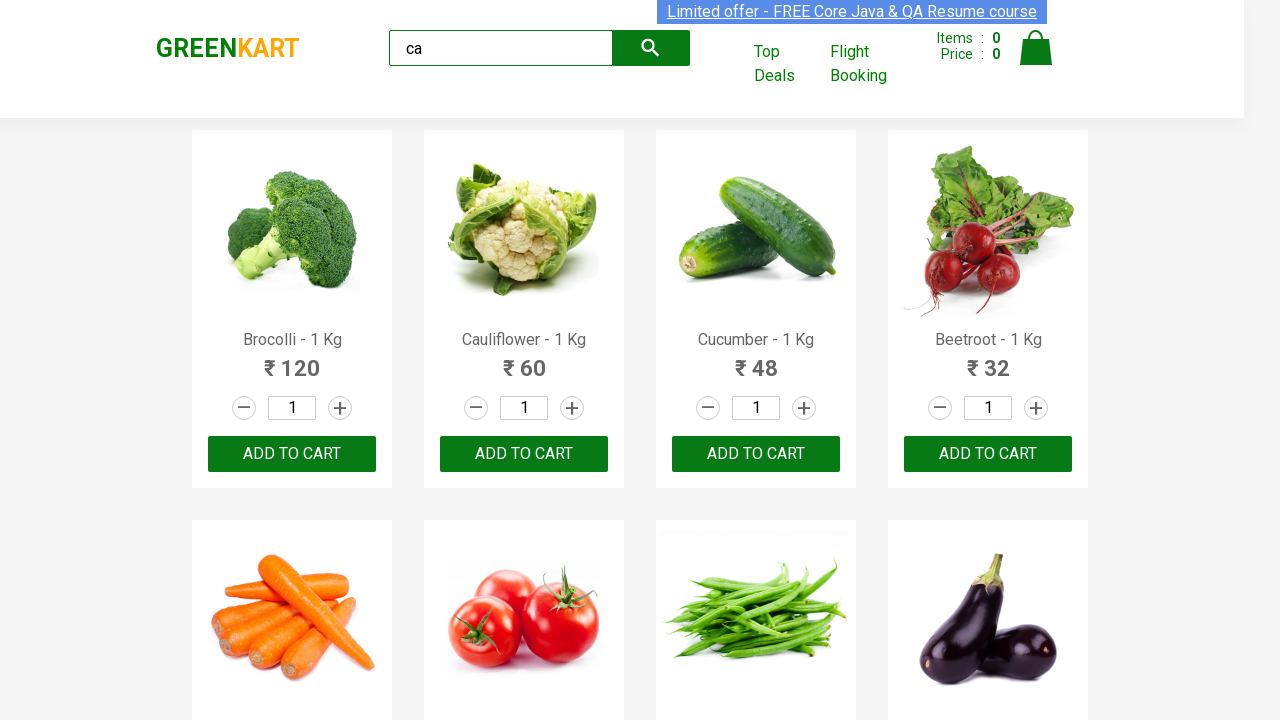

Waited 2 seconds for products to filter
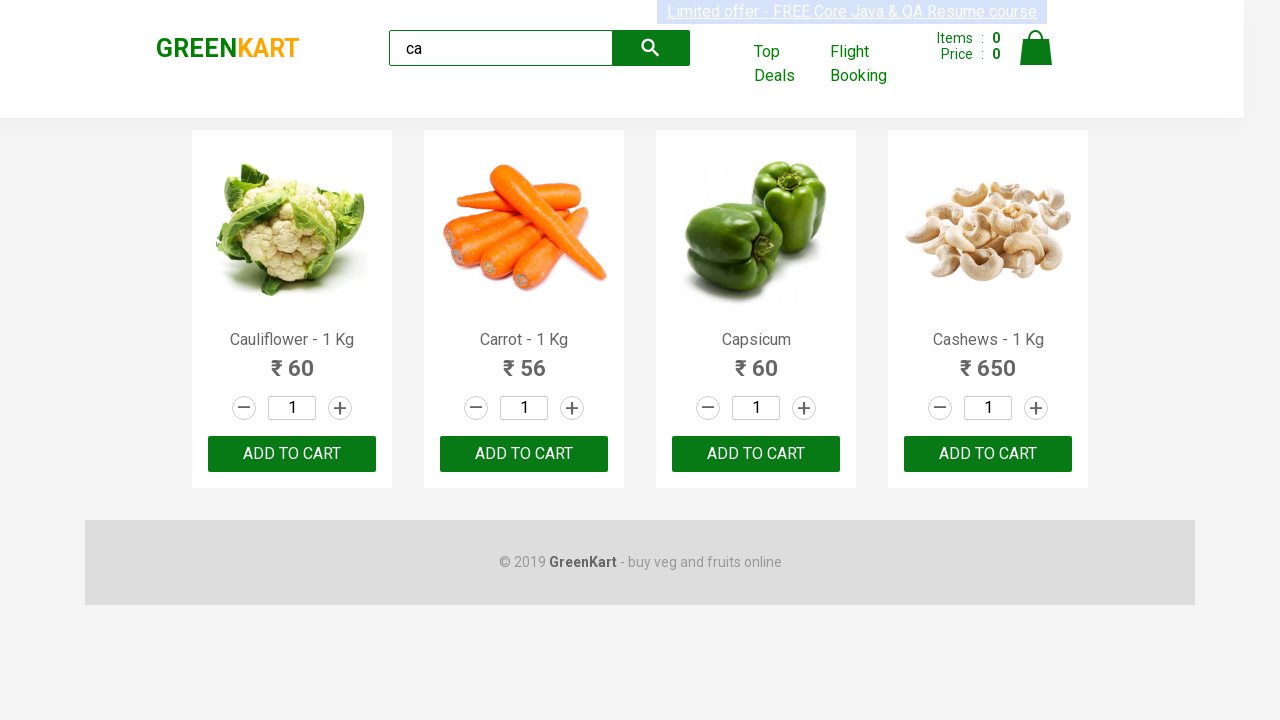

Verified that 4 products are visible after filtering
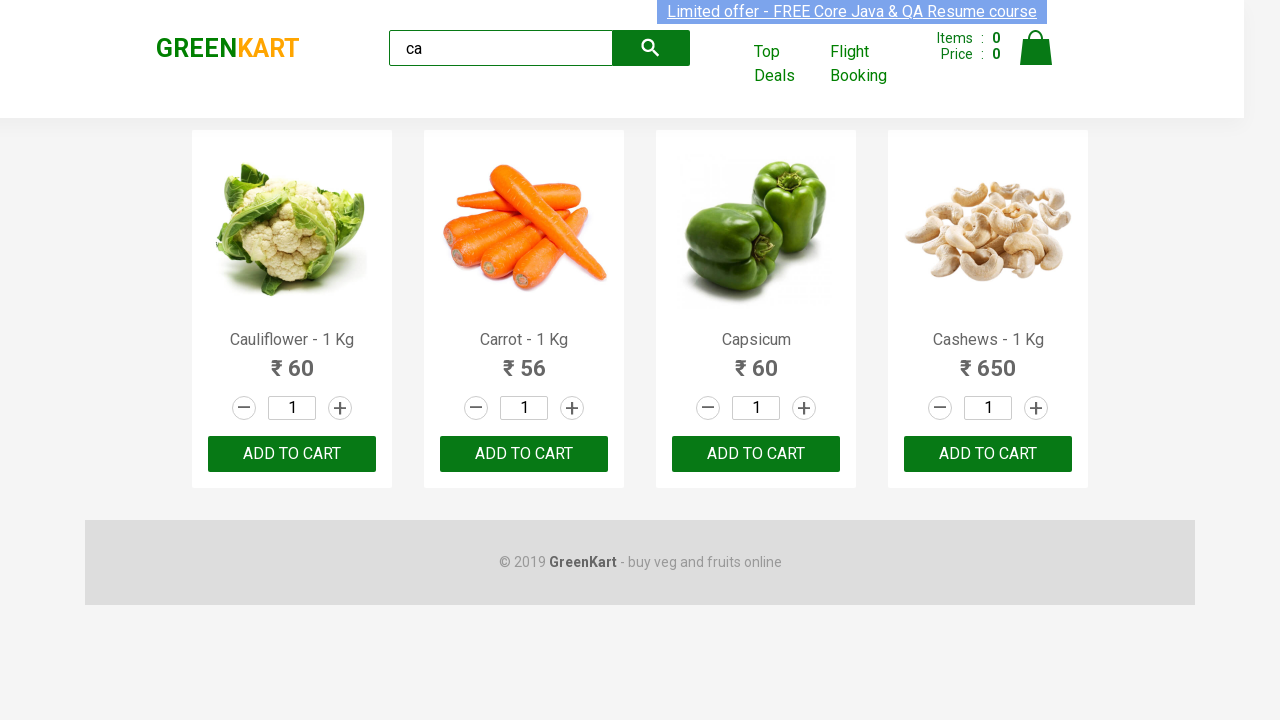

Clicked ADD TO CART on the second product (index 1) at (524, 454) on .products .product >> nth=1 >> text=ADD TO CART
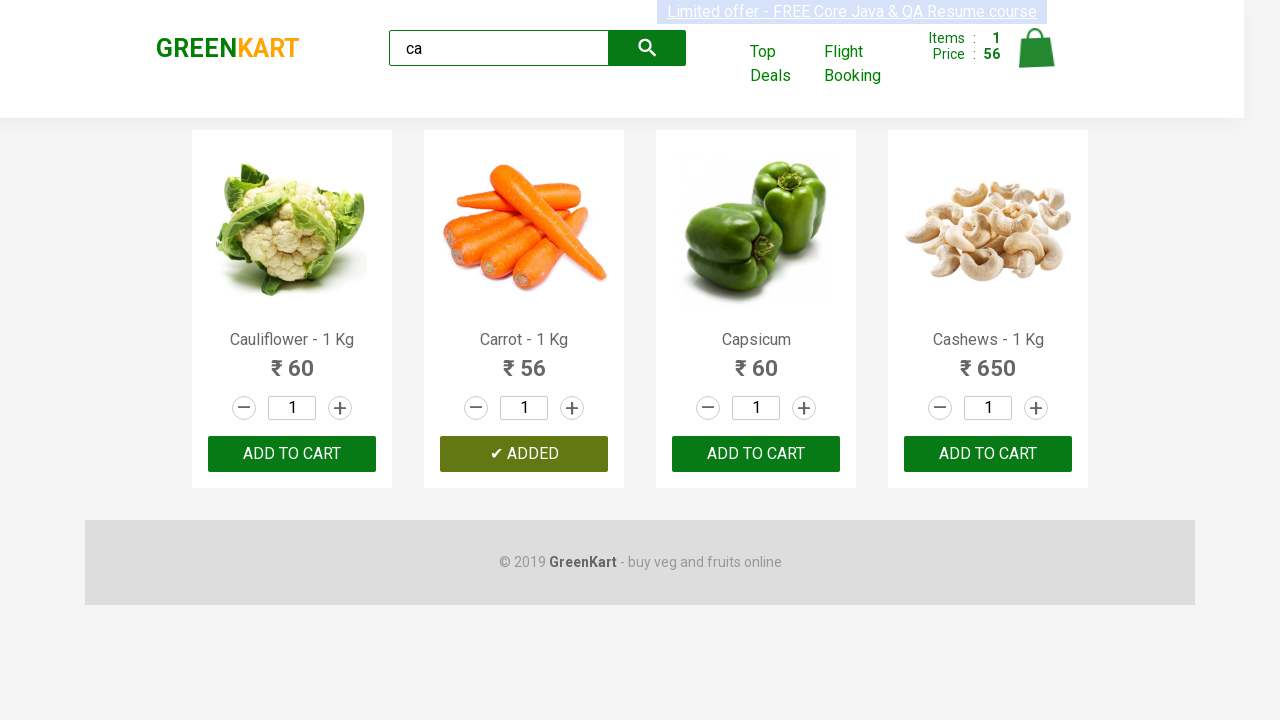

Found and clicked ADD TO CART for Cashews product at (988, 454) on .products .product >> nth=3 >> button
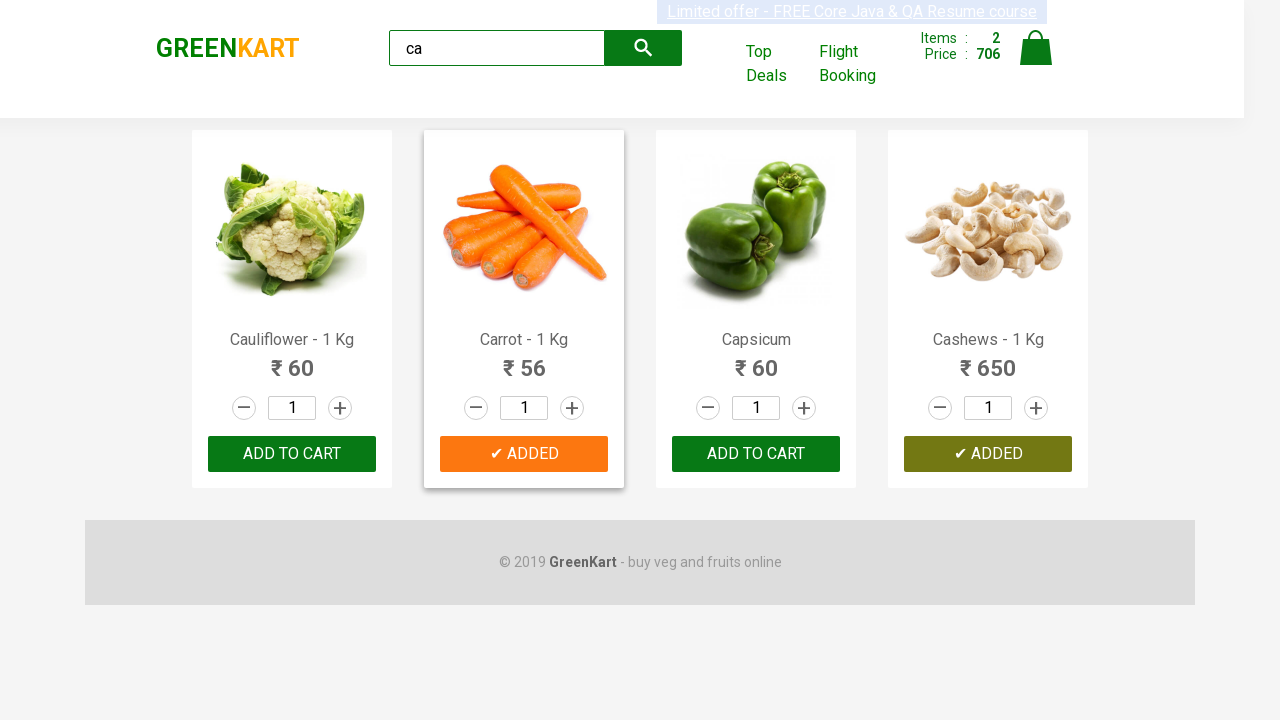

Verified that brand text displays 'GREENKART' correctly
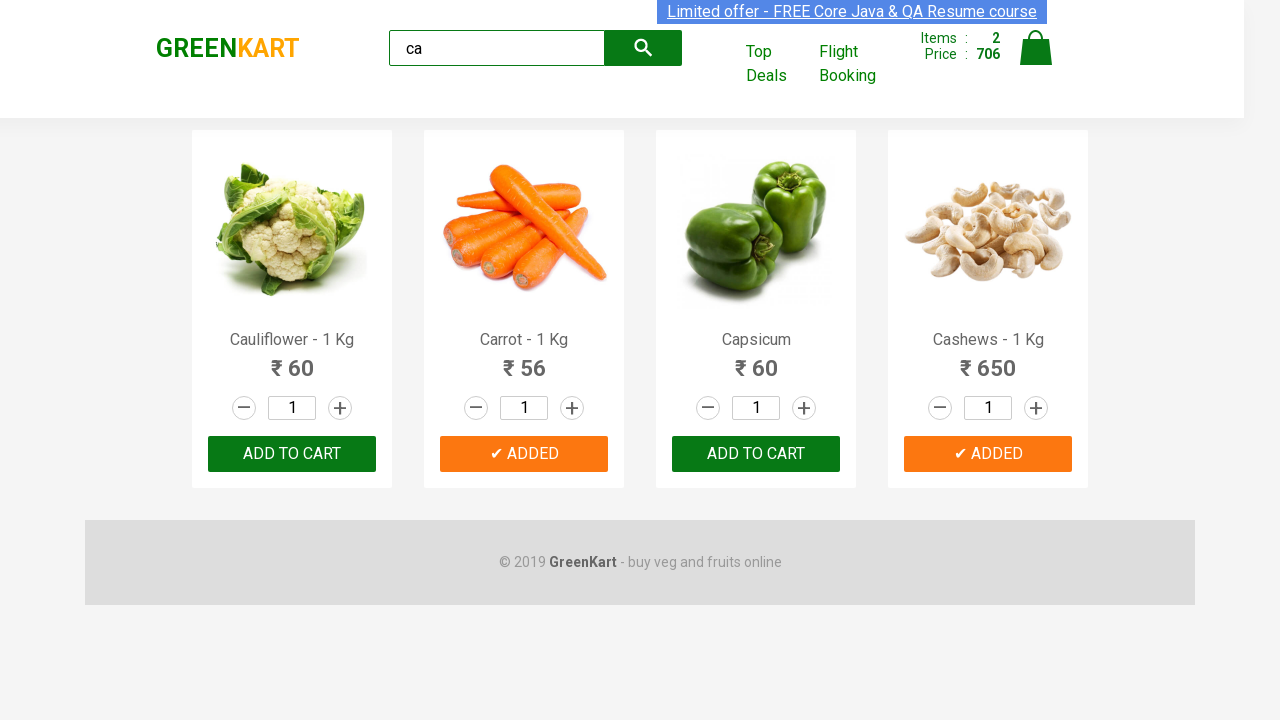

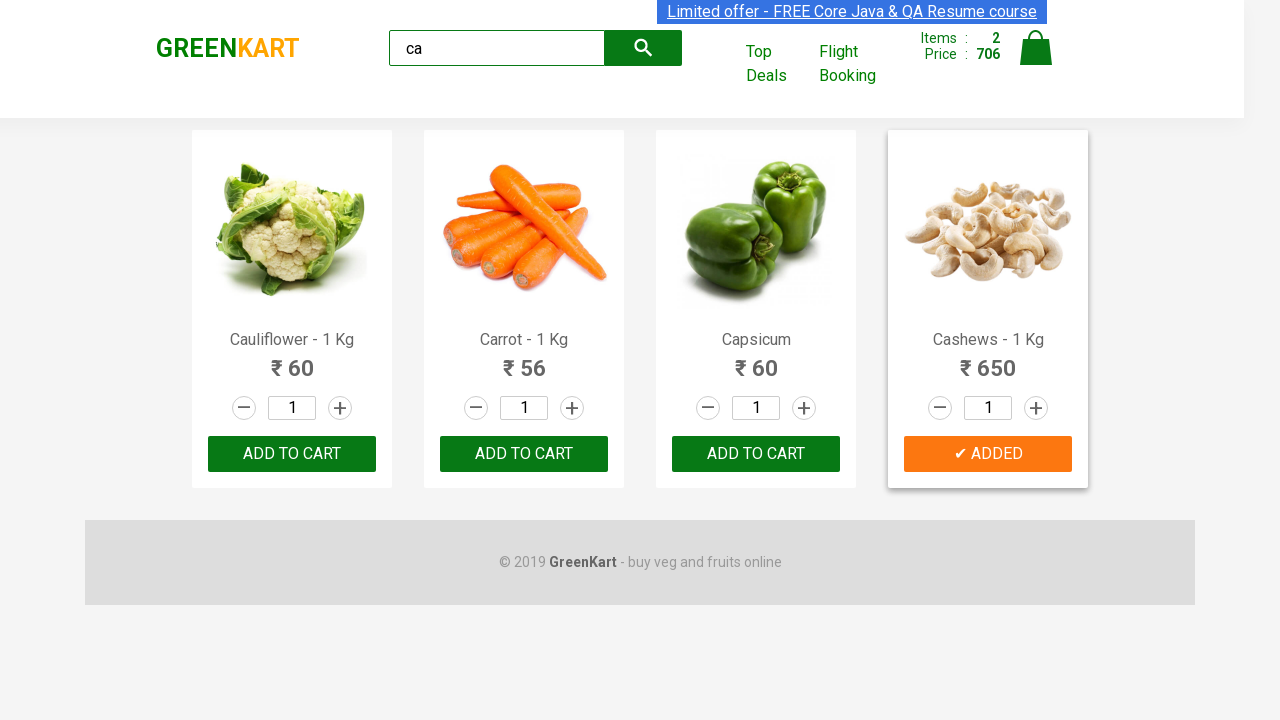